Navigates to multiple YouTube video pages sequentially, loading each video page one after another.

Starting URL: https://www.youtube.com/watch?v=KPQhbSKx0E8

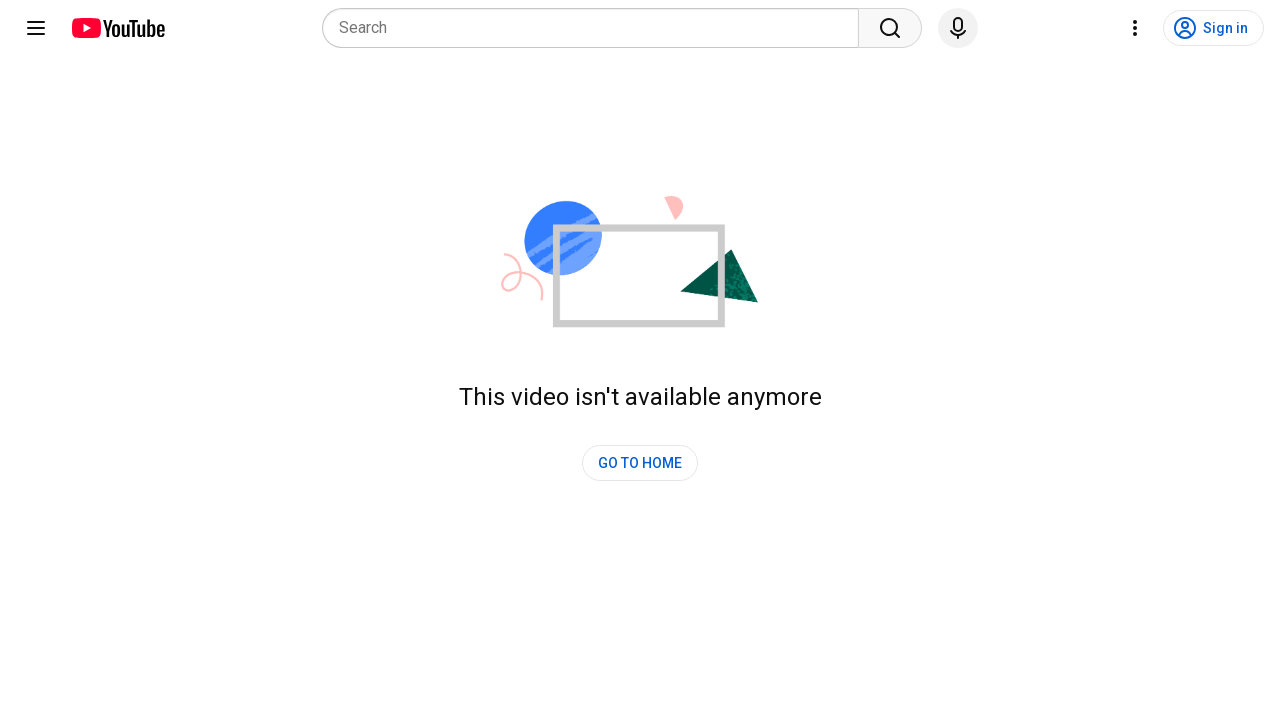

Initial YouTube video page loaded (KPQhbSKx0E8)
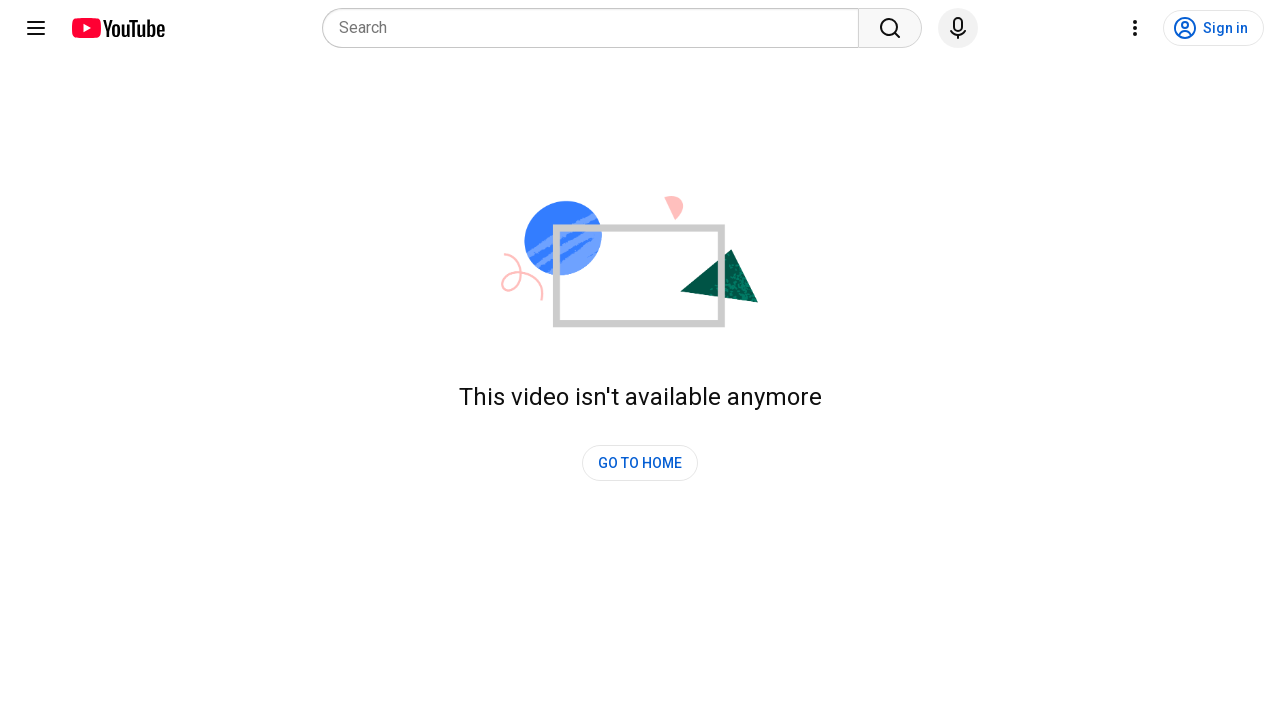

Navigated to second YouTube video (e0_CiFfa5pM)
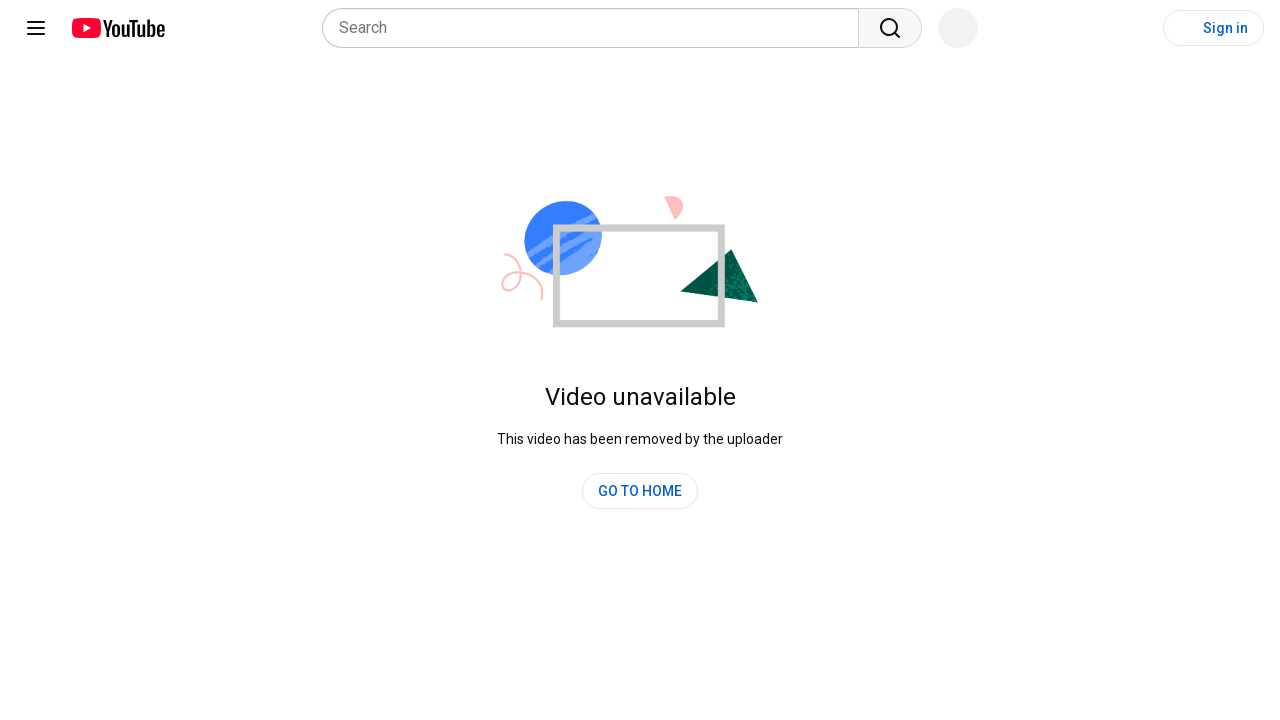

Second video page loaded
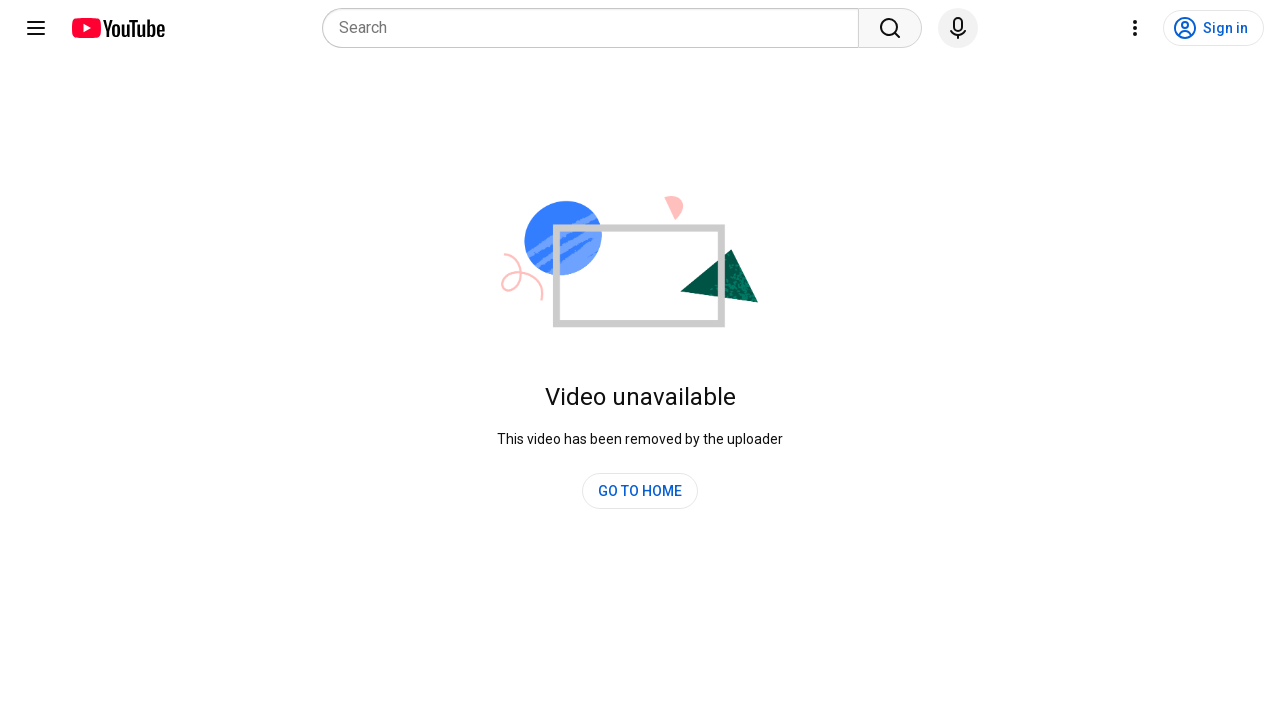

Navigated to third YouTube video (2BBw6xX5858)
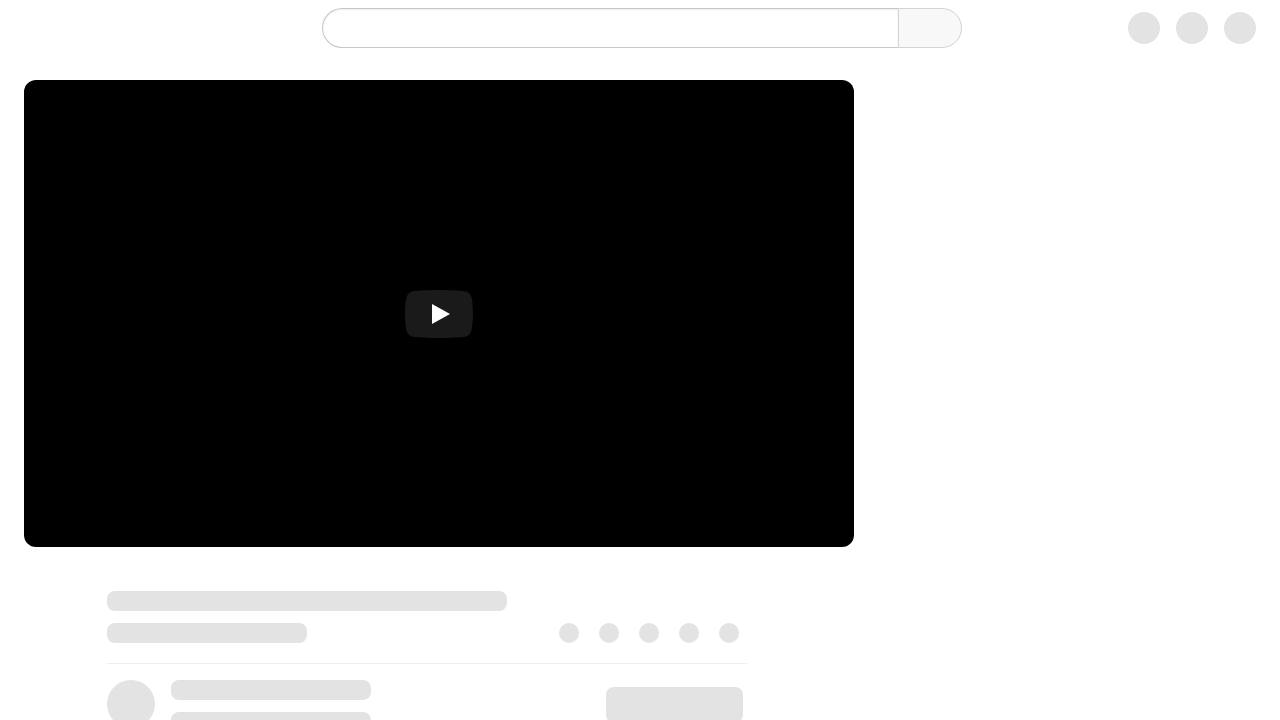

Third video page loaded
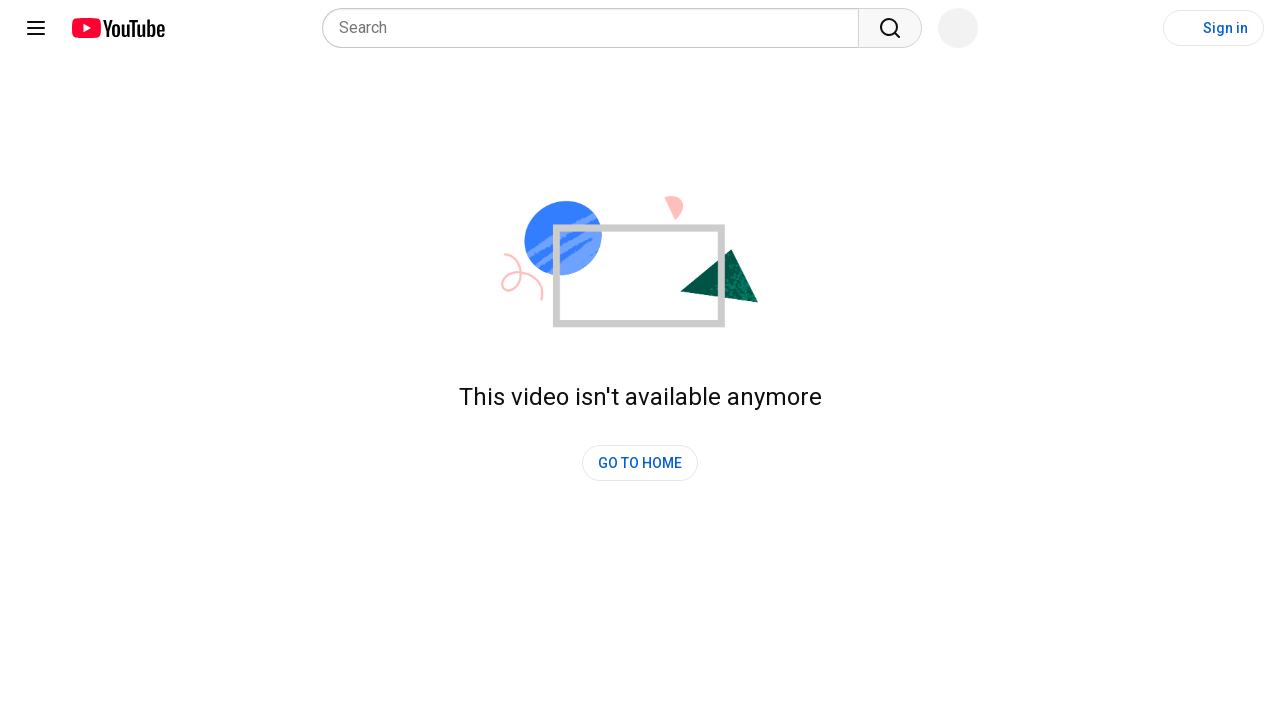

Navigated to fourth YouTube video (yKeXgQ5yDAM)
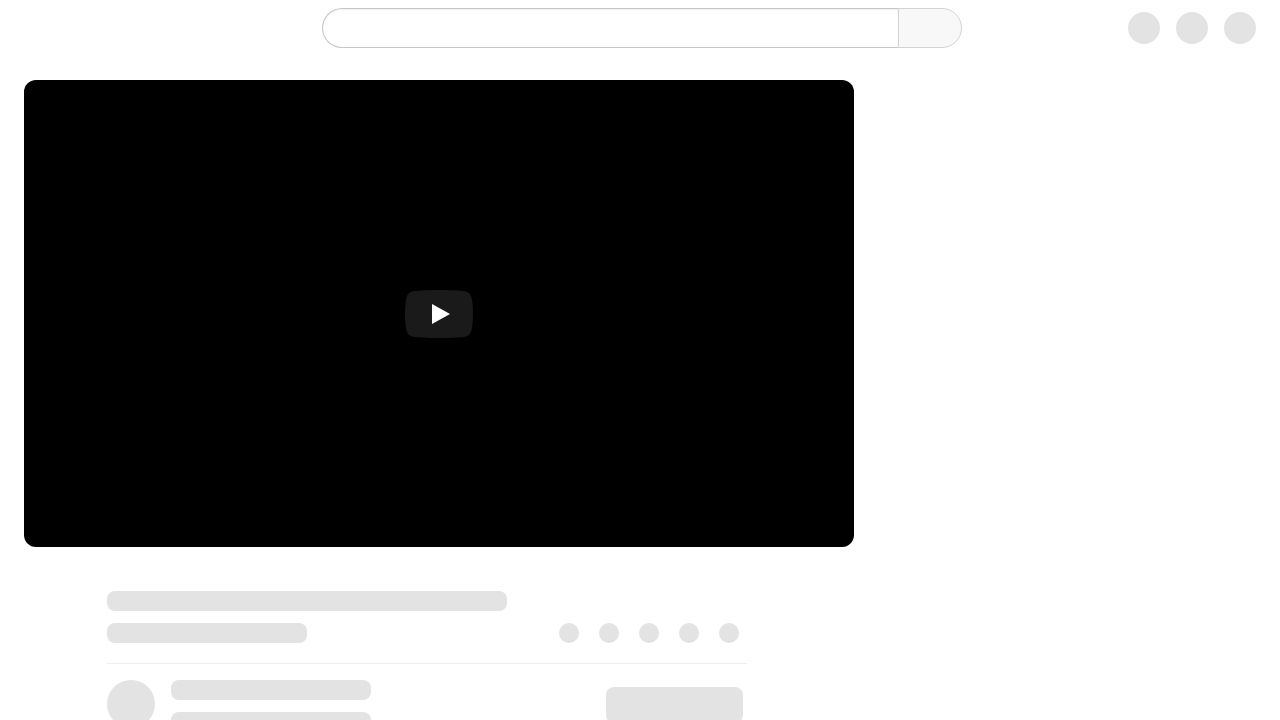

Fourth video page loaded
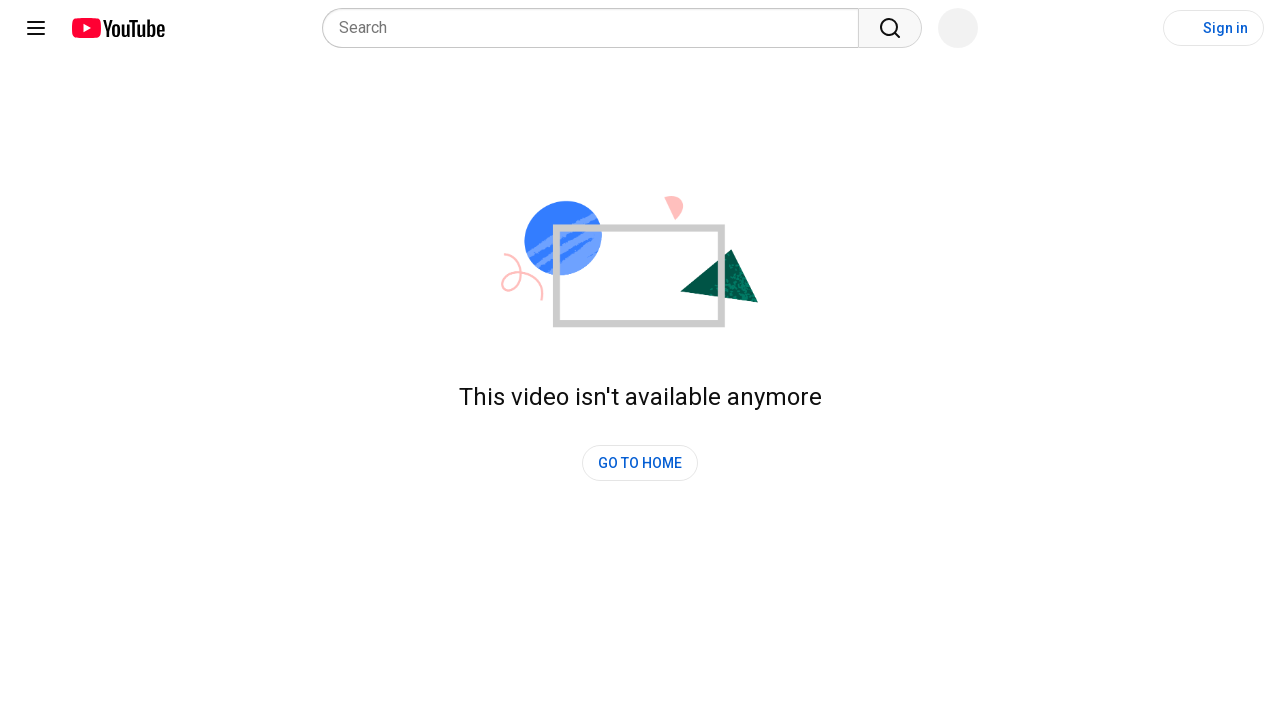

Navigated to fifth YouTube video (e0_CiFfa5pM)
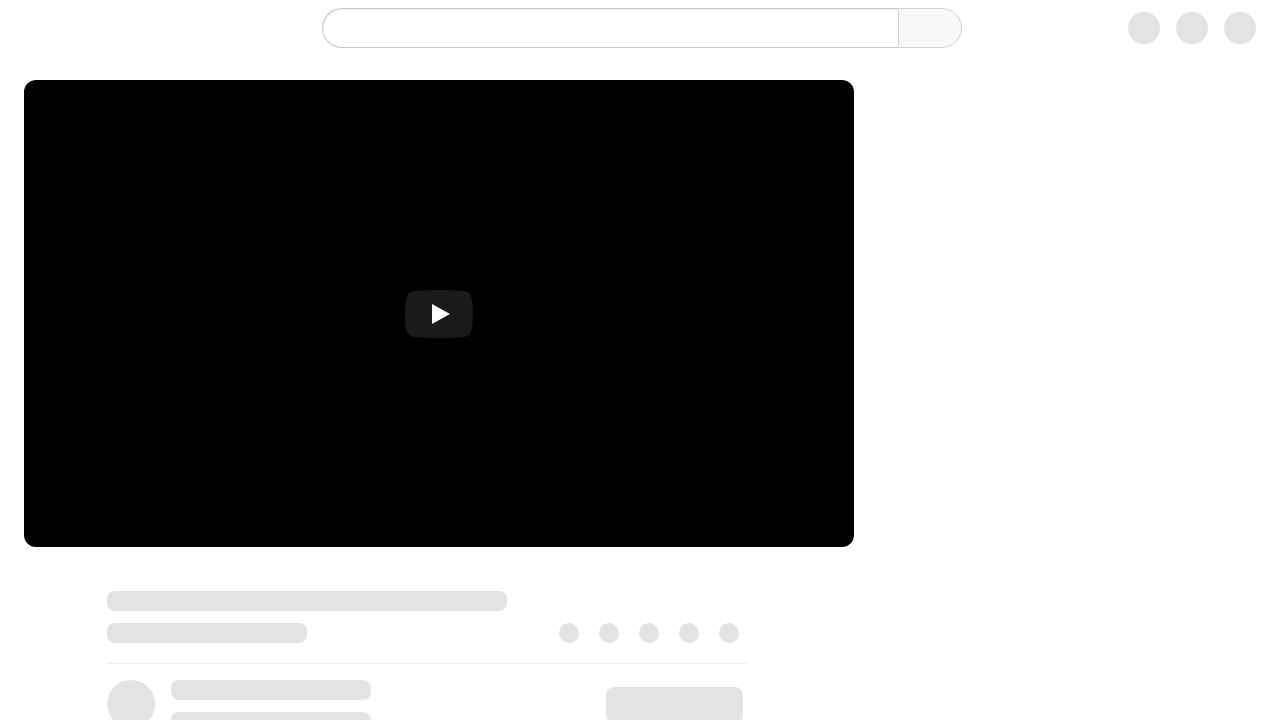

Fifth video page loaded
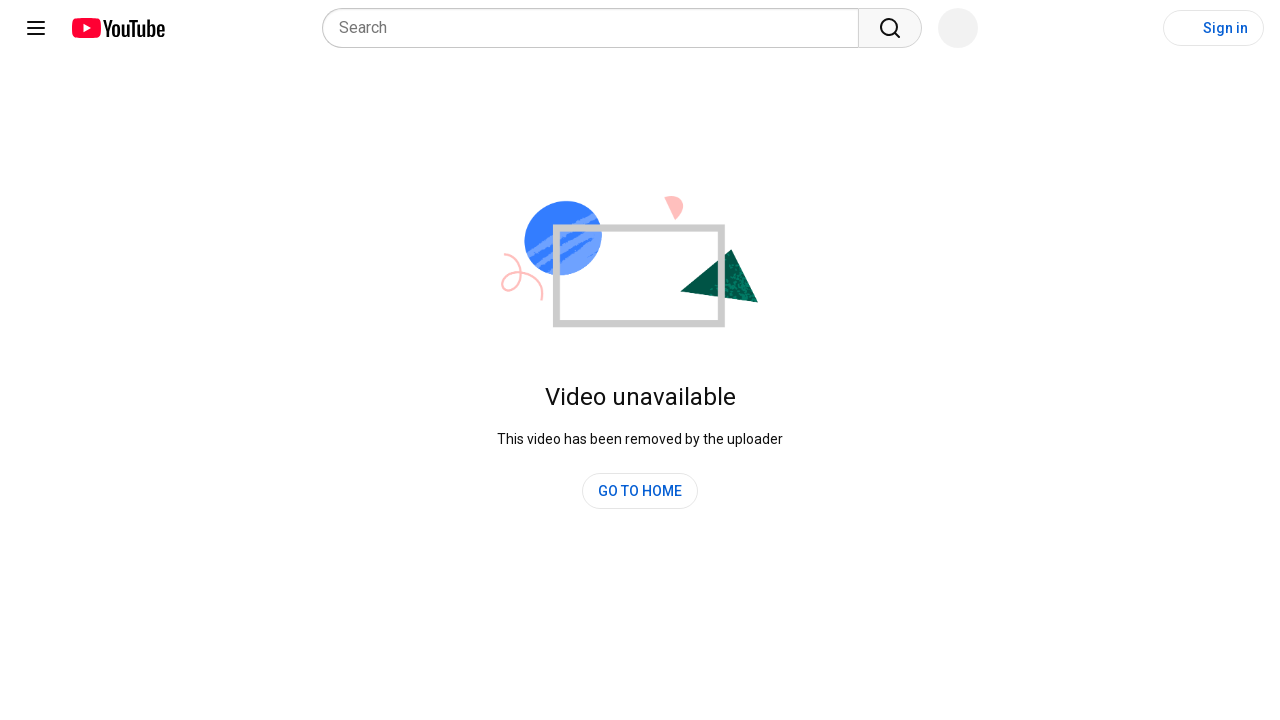

Navigated to sixth YouTube video (GBaWeA9cLDU)
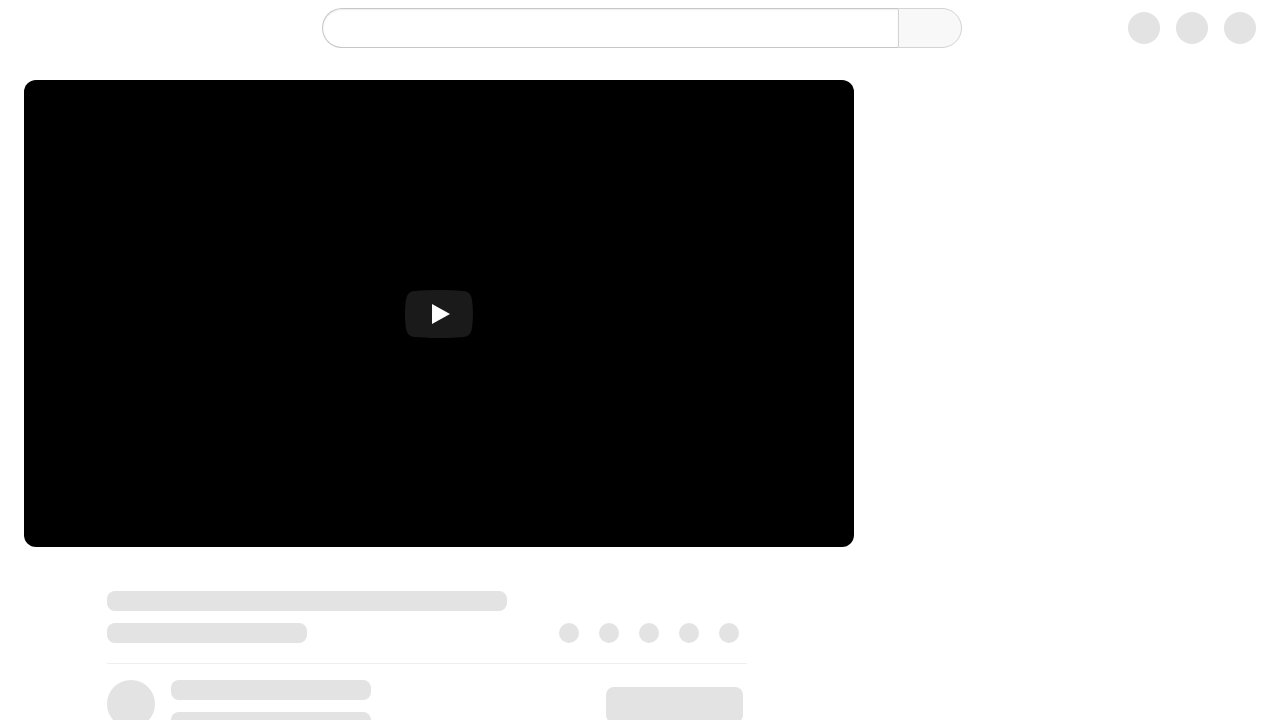

Sixth video page loaded
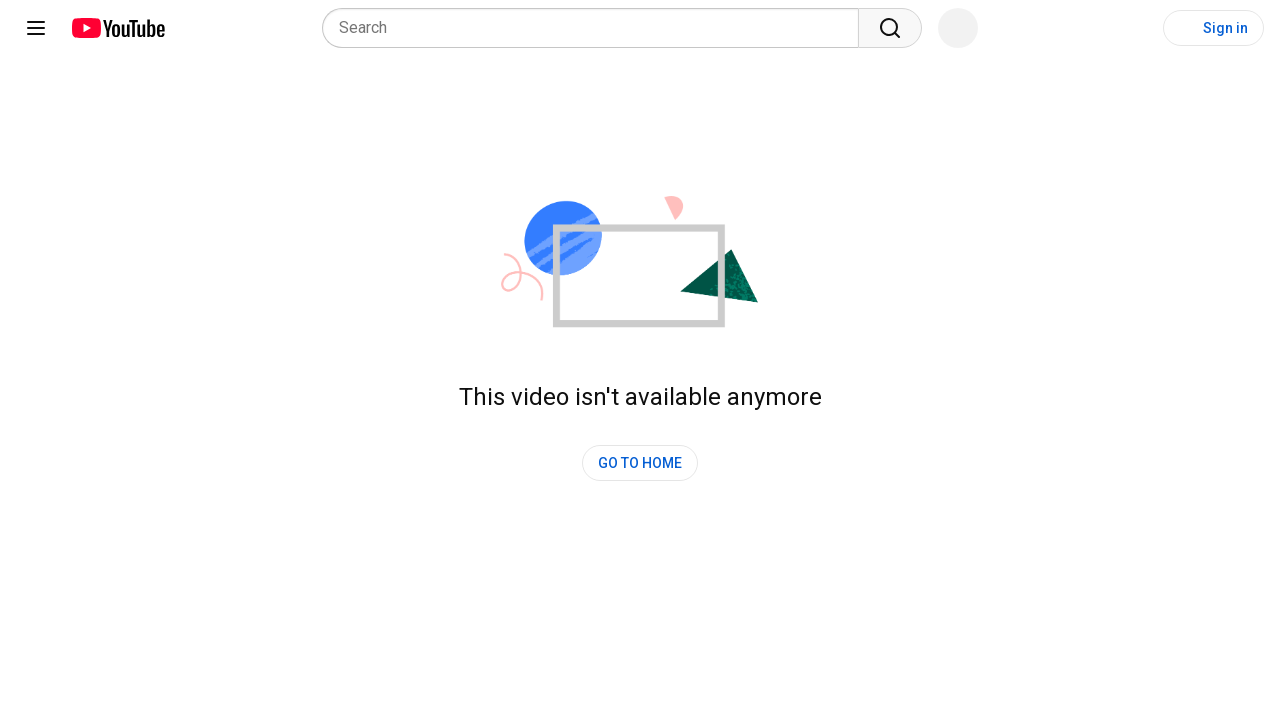

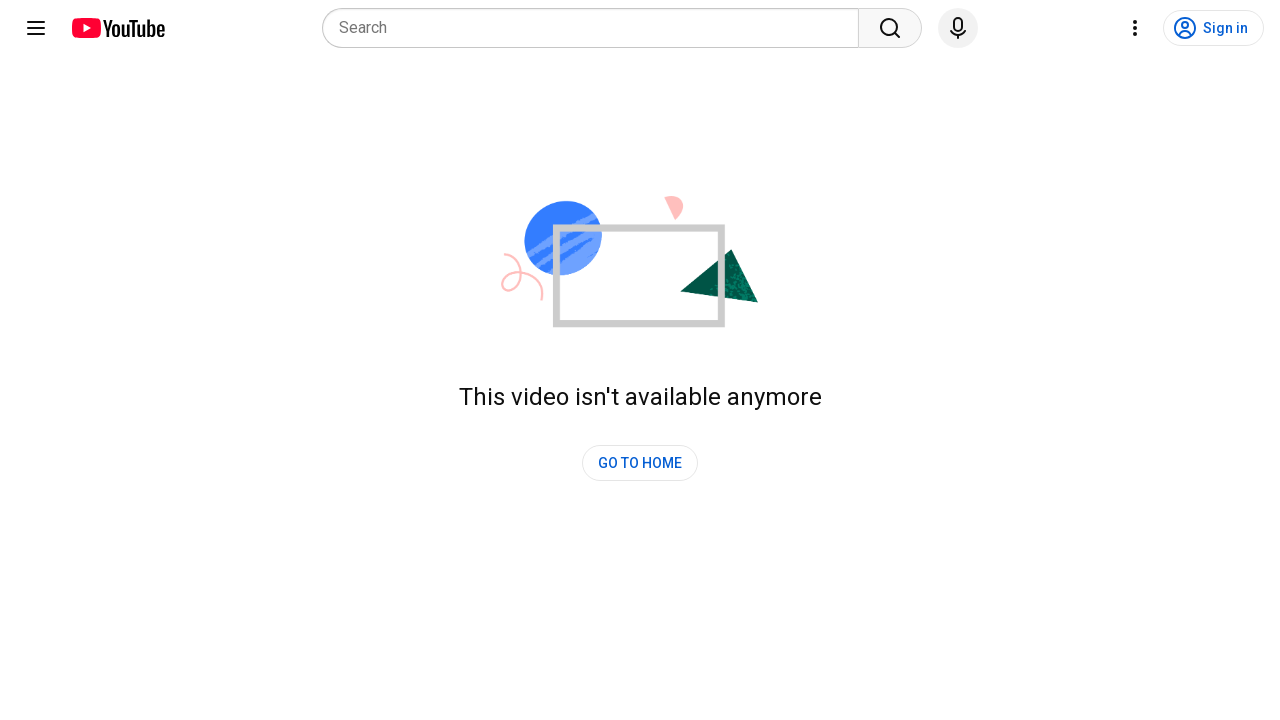